Tests marking individual items as complete by creating two todos and checking their checkboxes

Starting URL: https://demo.playwright.dev/todomvc

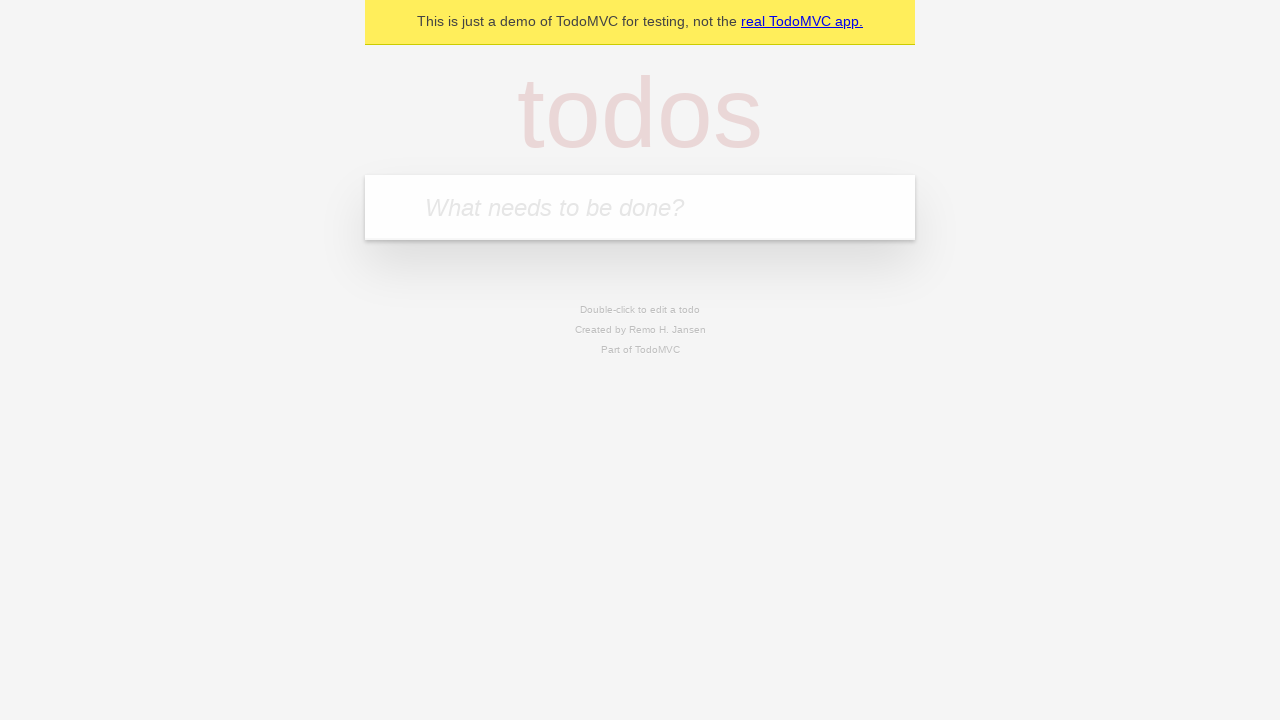

Filled todo input with 'buy some cheese' on internal:attr=[placeholder="What needs to be done?"i]
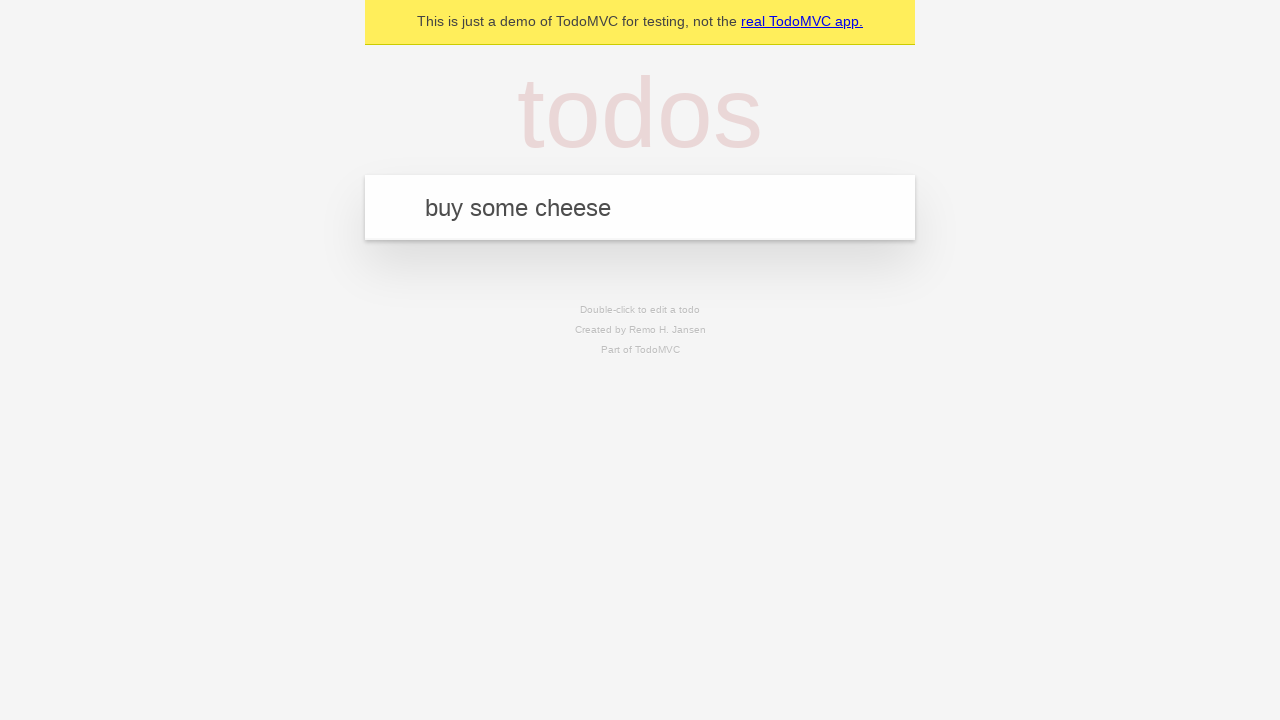

Pressed Enter to create todo 'buy some cheese' on internal:attr=[placeholder="What needs to be done?"i]
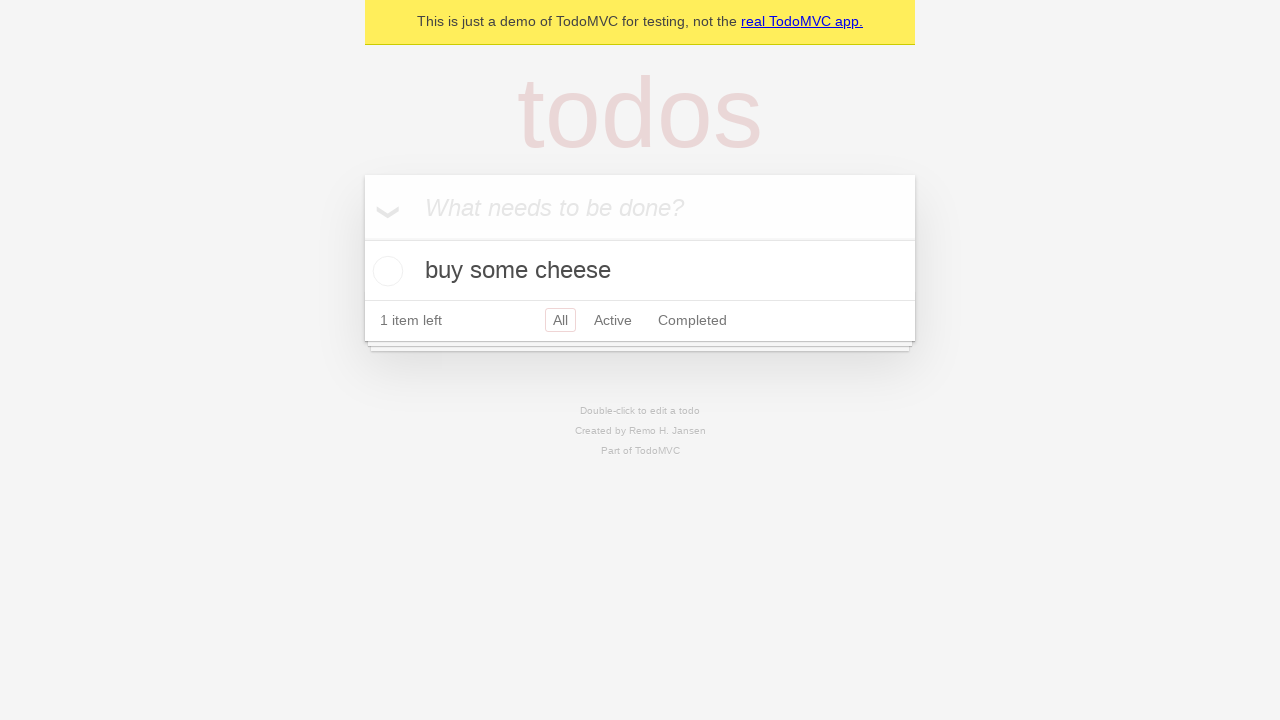

Filled todo input with 'feed the cat' on internal:attr=[placeholder="What needs to be done?"i]
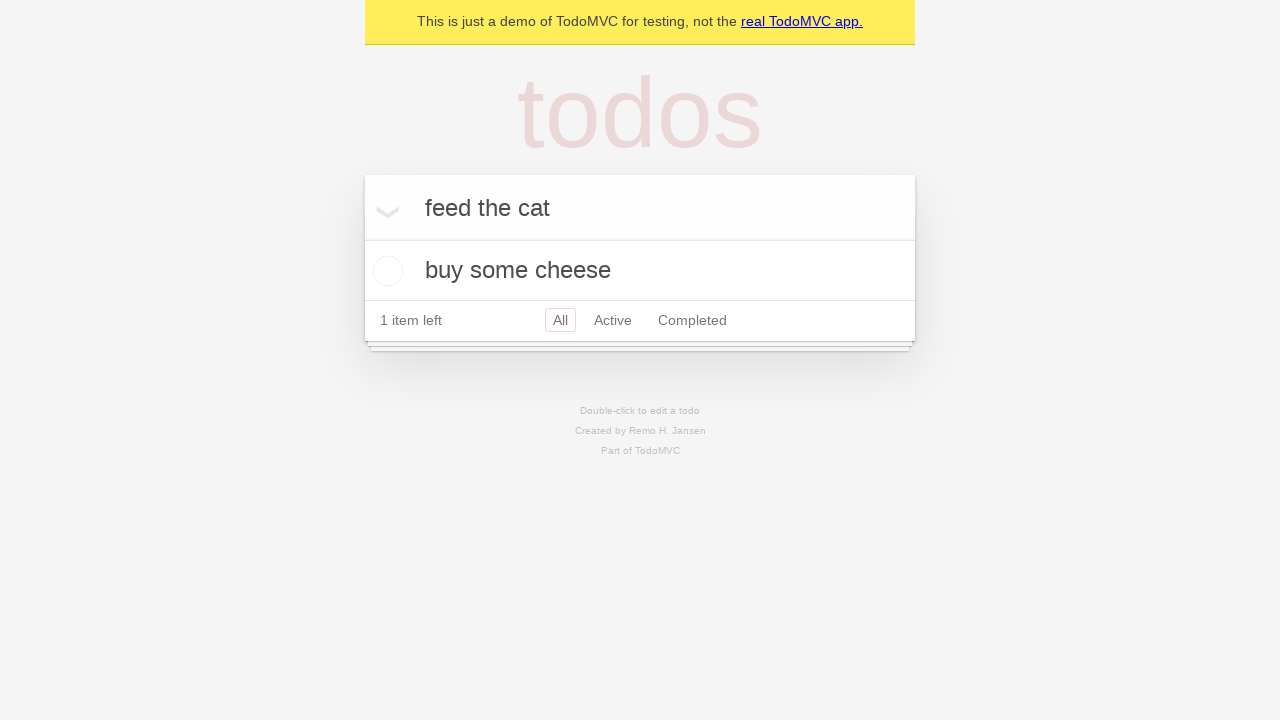

Pressed Enter to create todo 'feed the cat' on internal:attr=[placeholder="What needs to be done?"i]
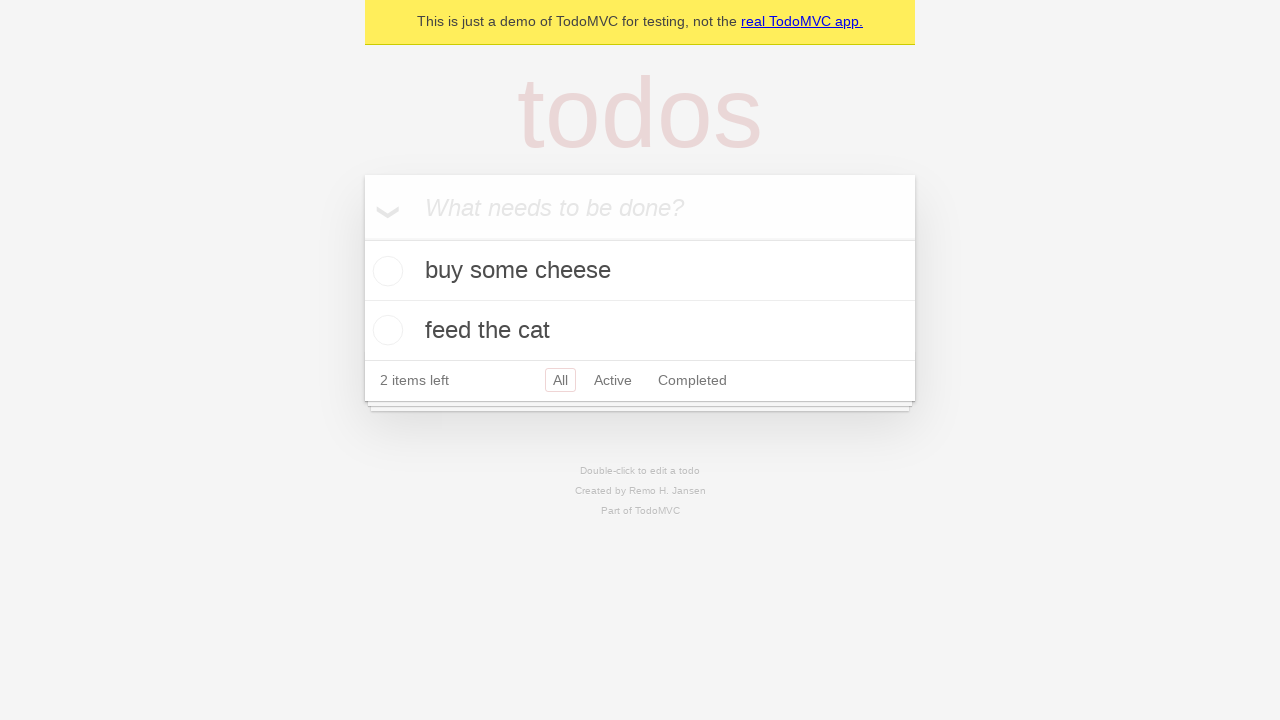

Checked checkbox for first todo item 'buy some cheese' at (385, 271) on internal:testid=[data-testid="todo-item"s] >> nth=0 >> internal:role=checkbox
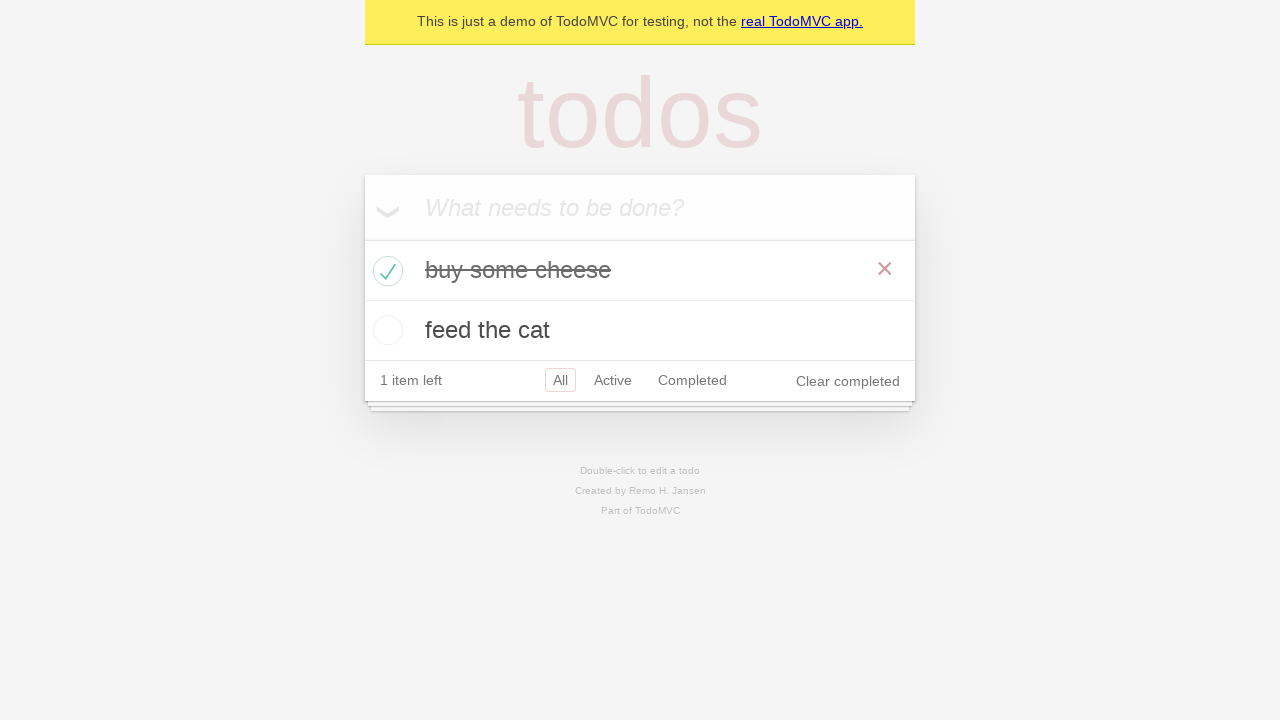

Checked checkbox for second todo item 'feed the cat' at (385, 330) on internal:testid=[data-testid="todo-item"s] >> nth=1 >> internal:role=checkbox
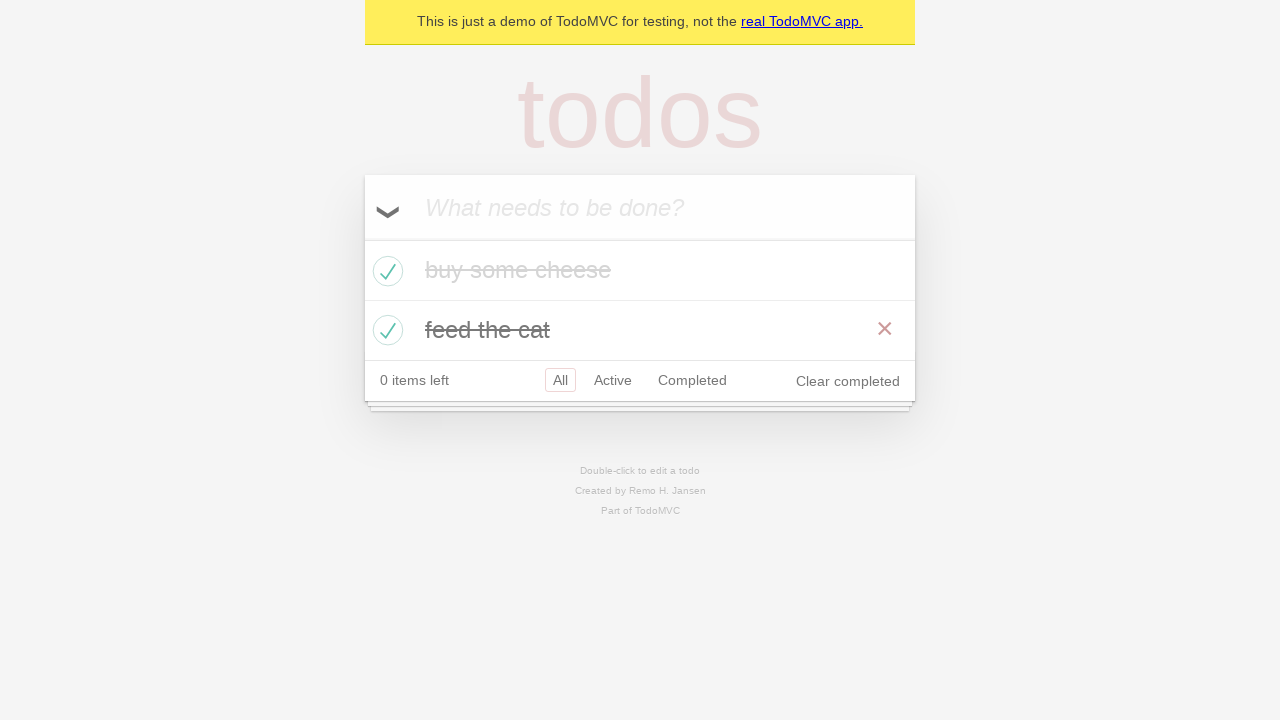

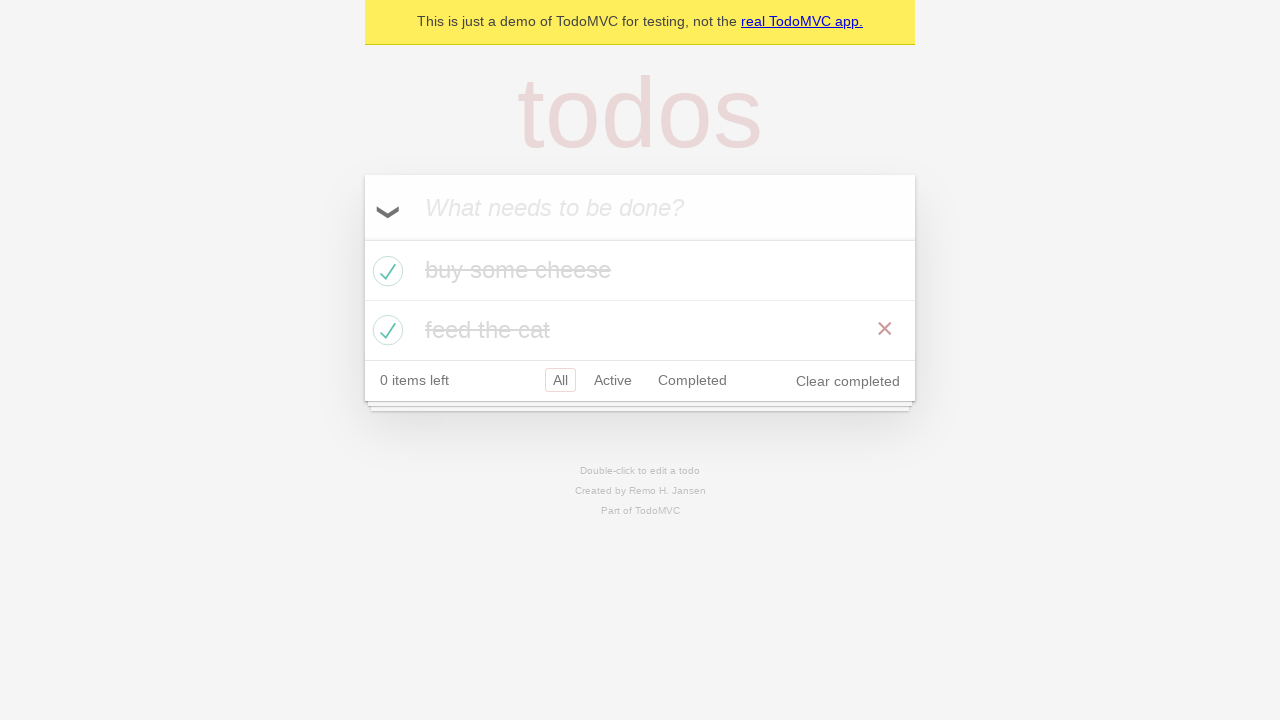